Tests Salesforce registration form by filling in user details with generated test data

Starting URL: https://www.salesforce.com/mx/form/signup/freetrial-sales-pe/?d=70130000000EqoP

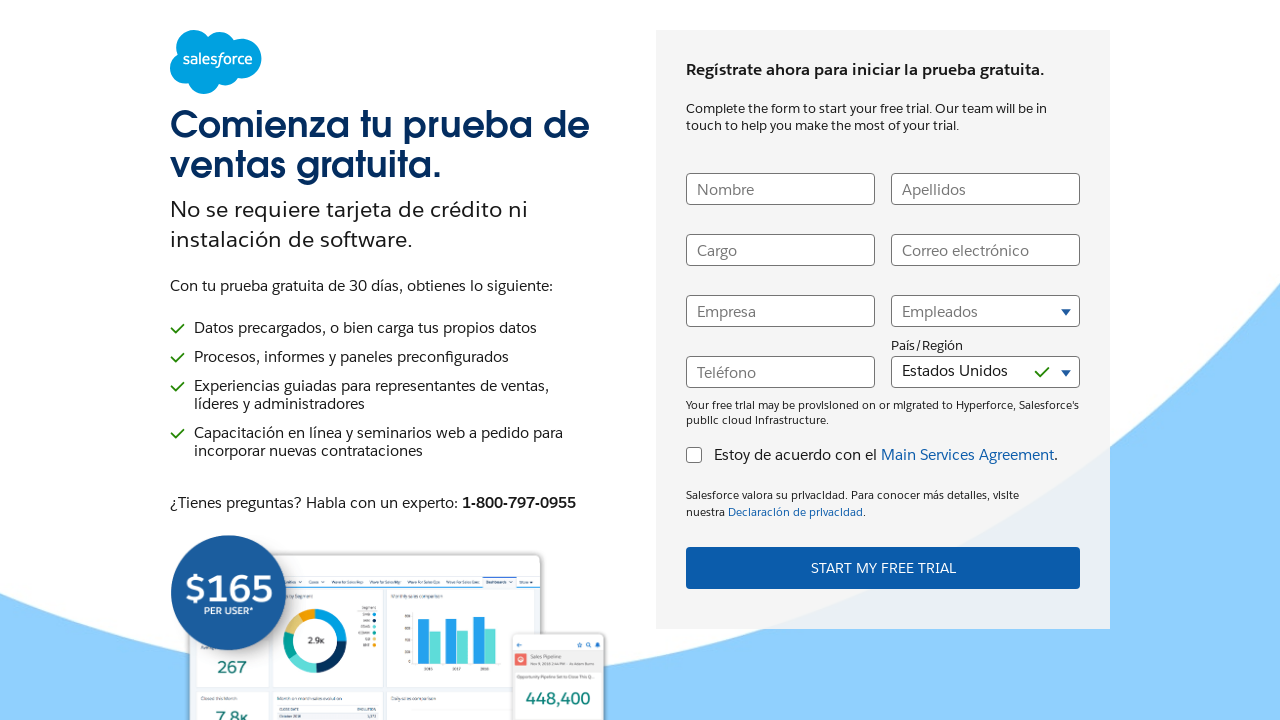

Filled first name field with 'Michael' on input[name='UserFirstName']
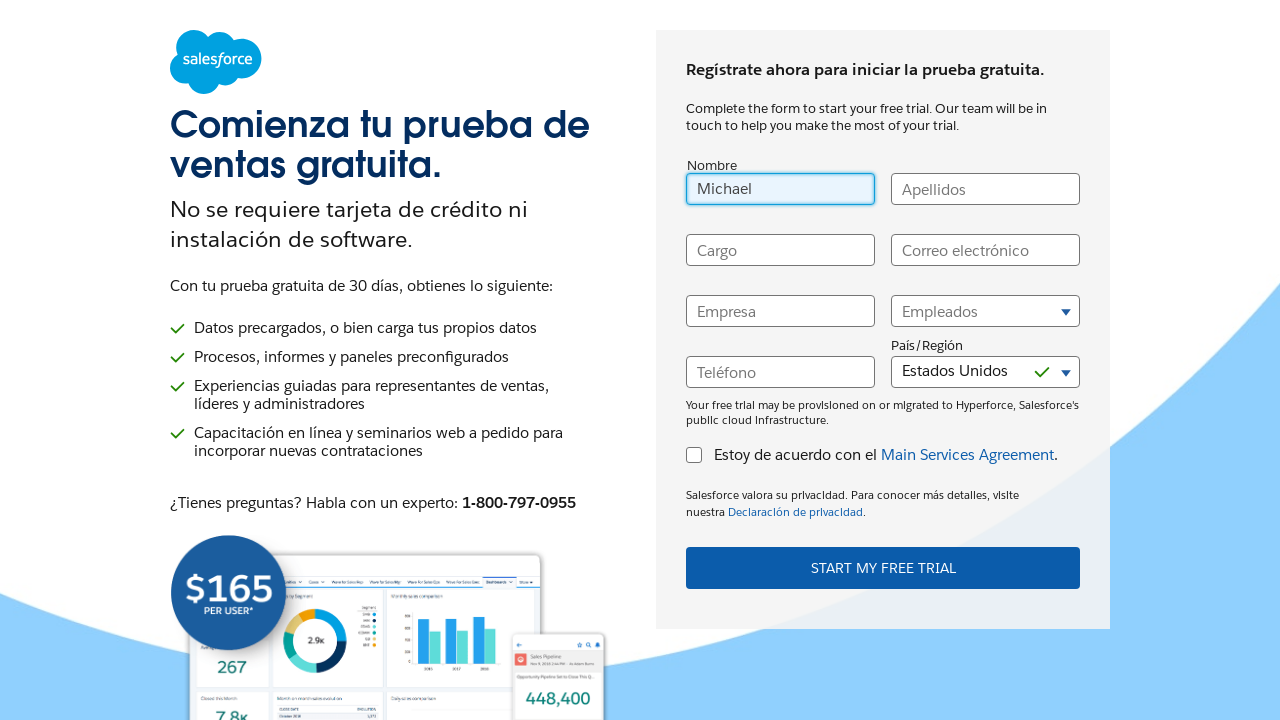

Filled last name field with 'Johnson' on input[name='UserLastName']
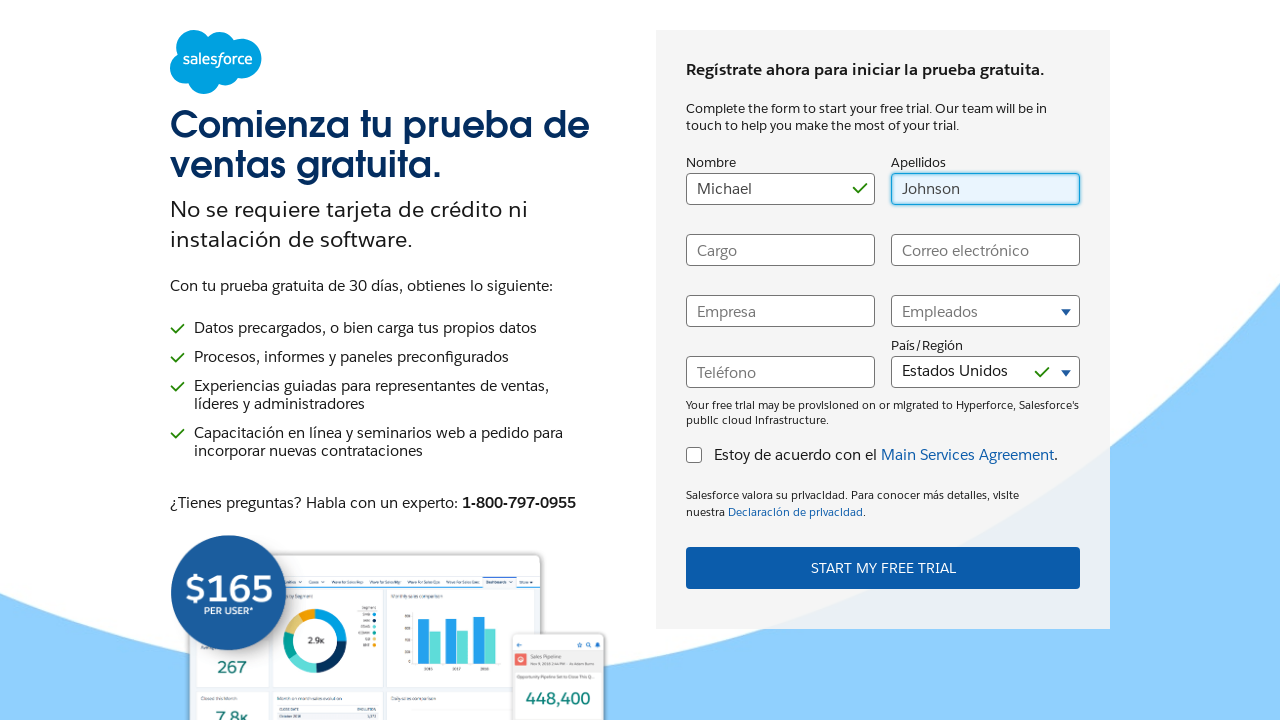

Filled job title field with 'Sales Manager' on input[name='UserTitle']
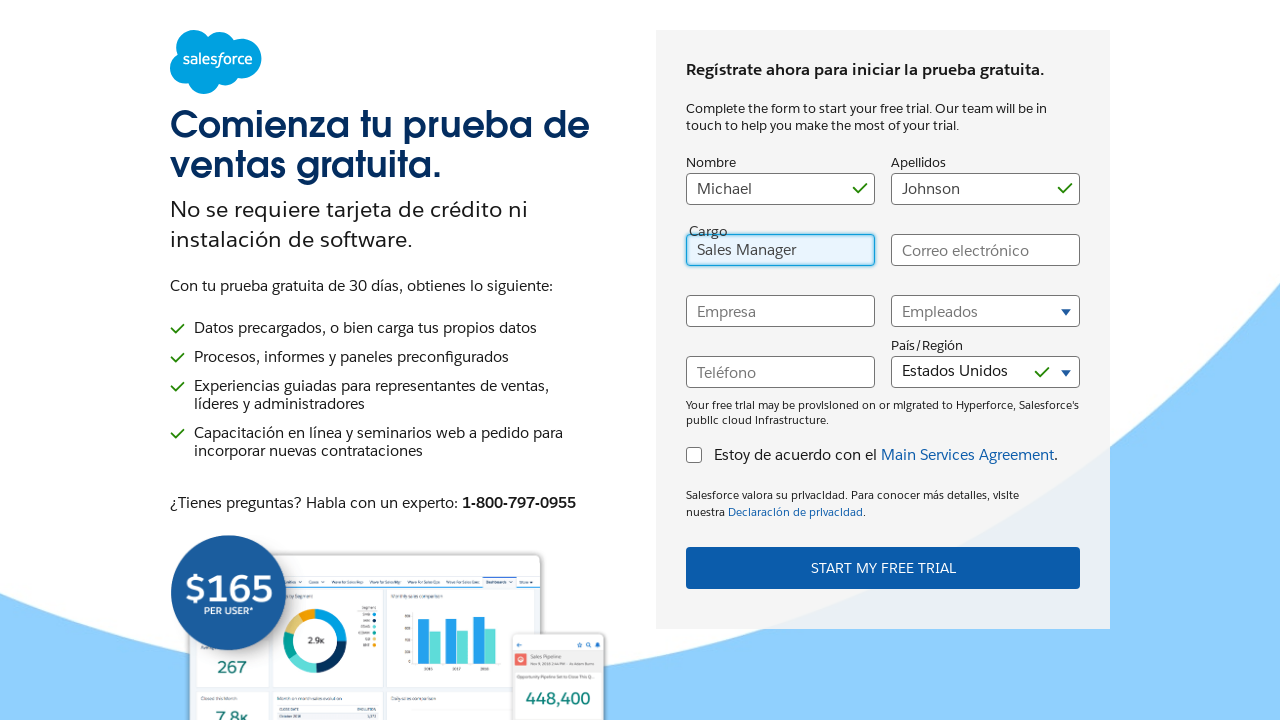

Filled email field with 'mjohnson.test@example.com' on input[name='UserEmail']
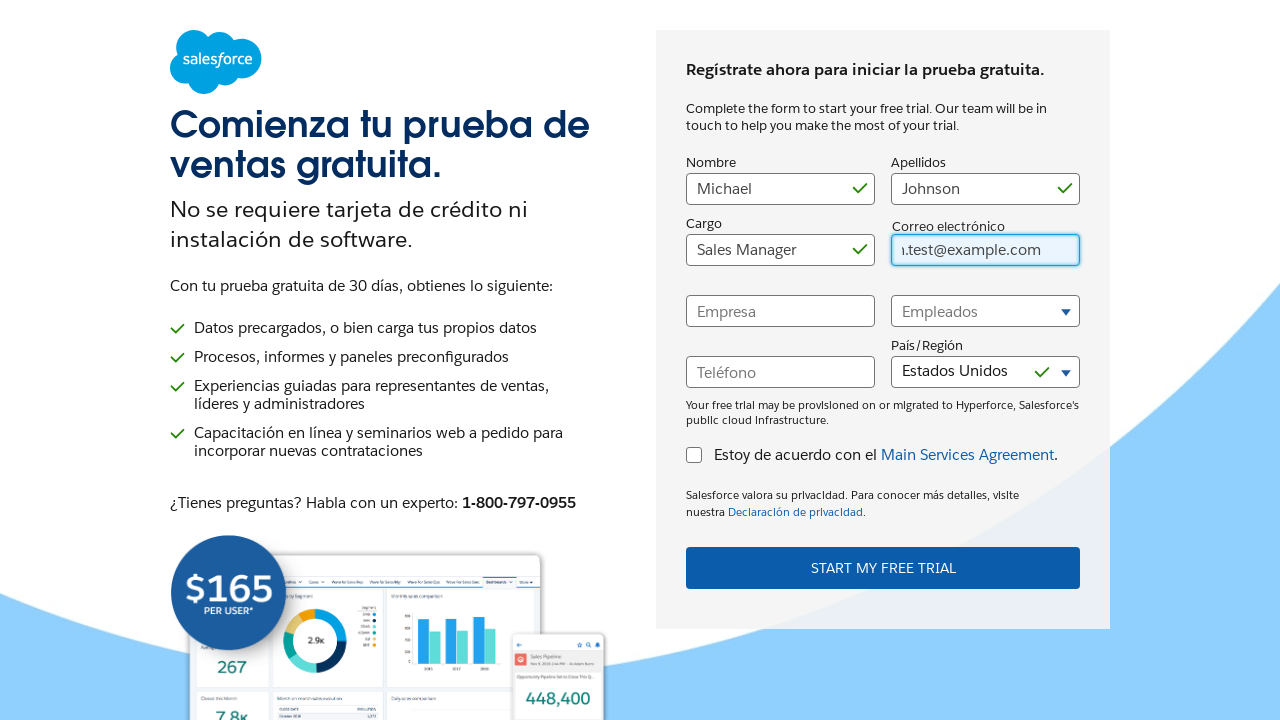

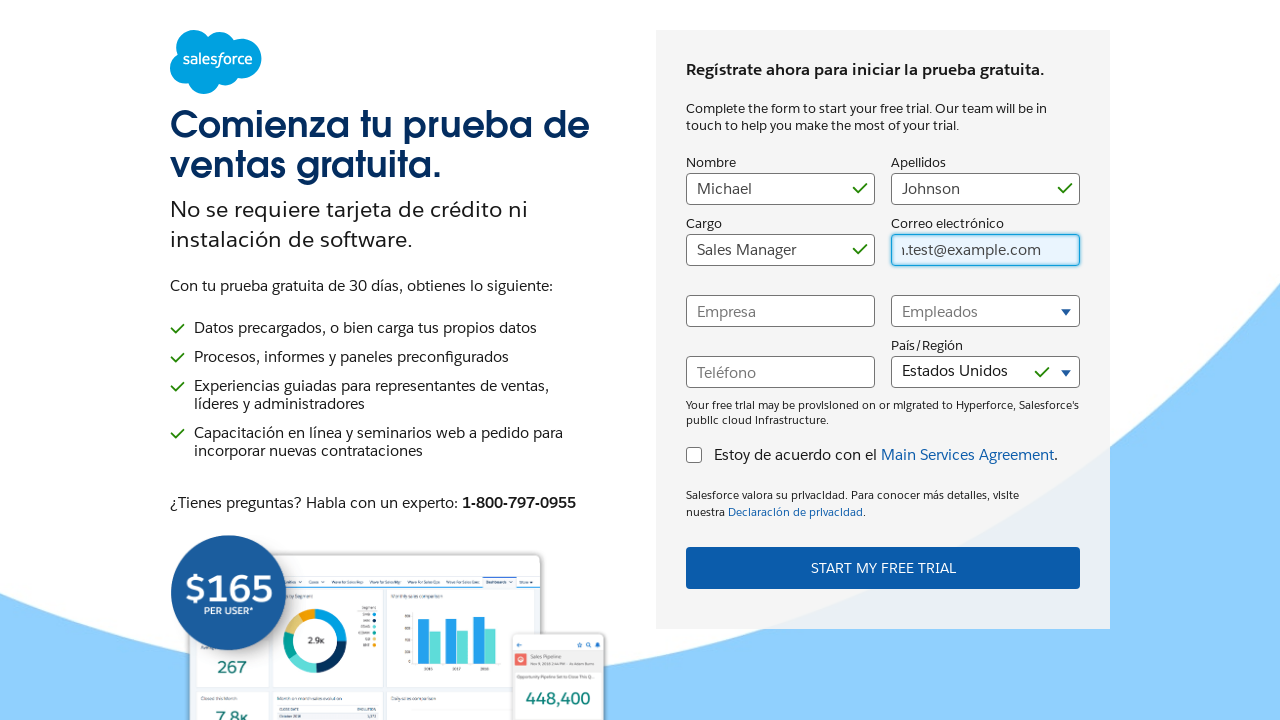